Tests JavaScript alert handling by clicking a button that triggers an alert and accepting it

Starting URL: https://practice.cydeo.com/javascript_alerts

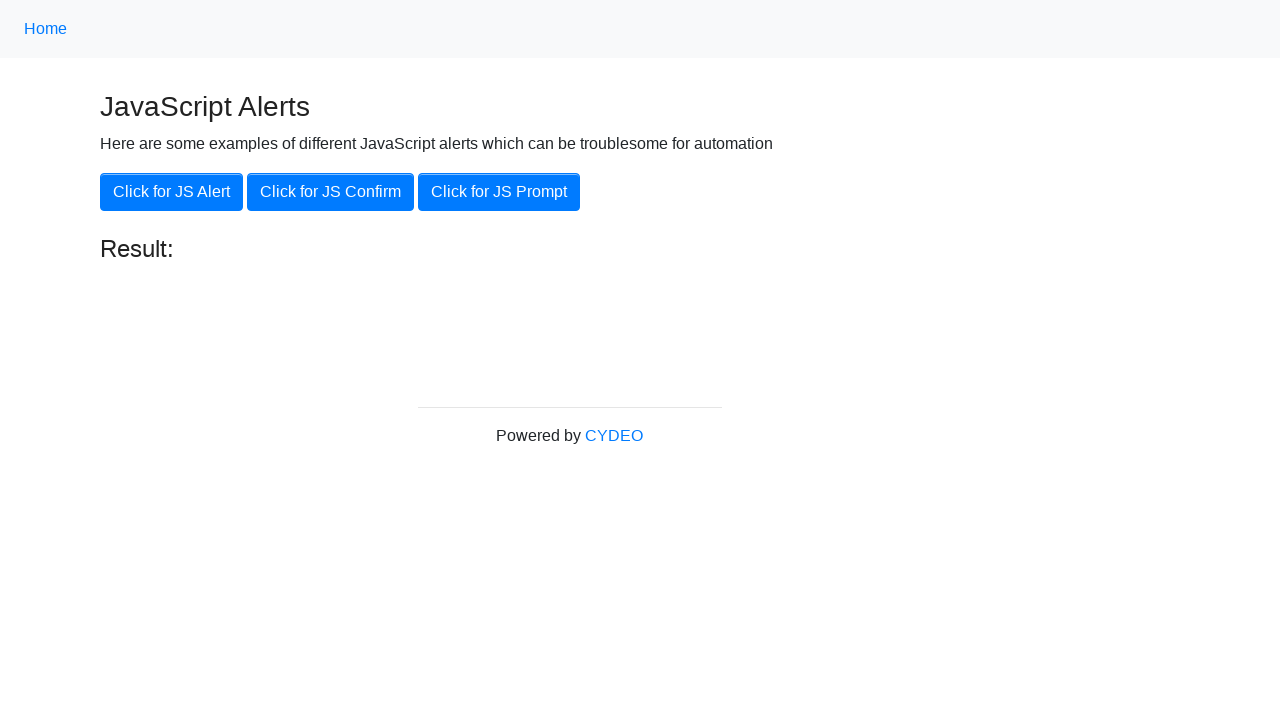

Clicked button to trigger JavaScript alert at (172, 192) on xpath=//button[.='Click for JS Alert']
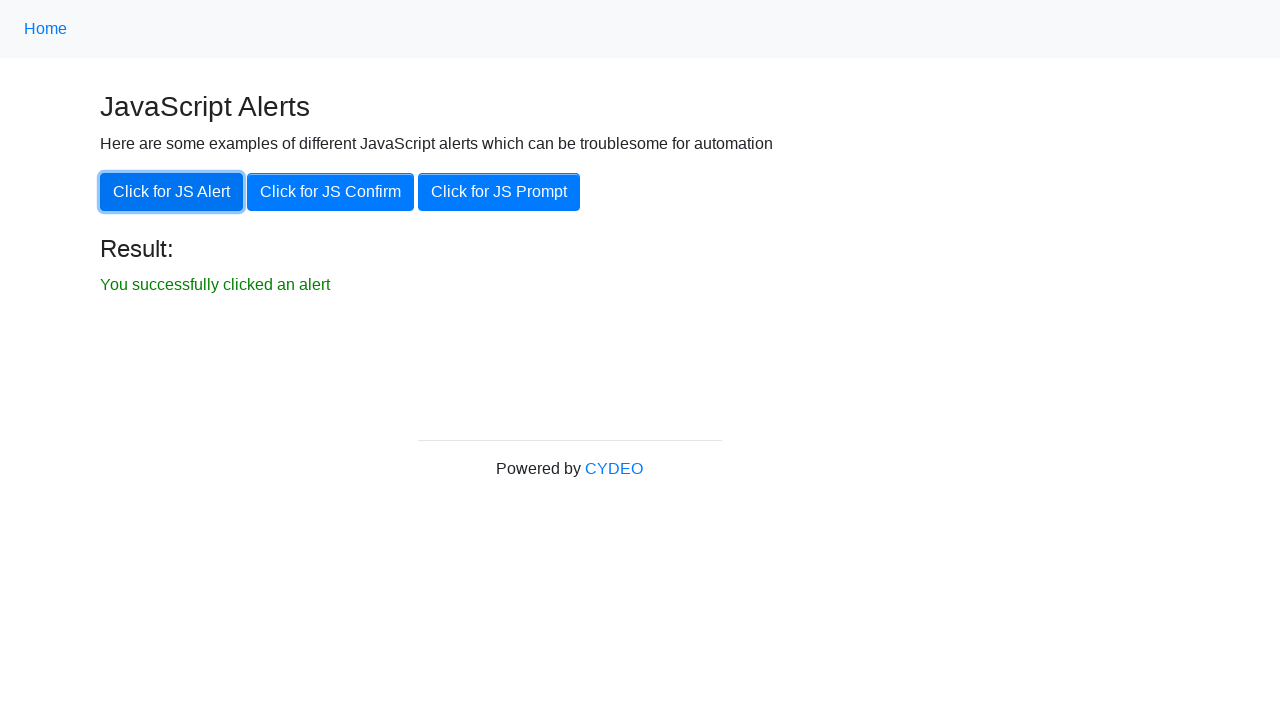

Set up dialog handler to accept alert
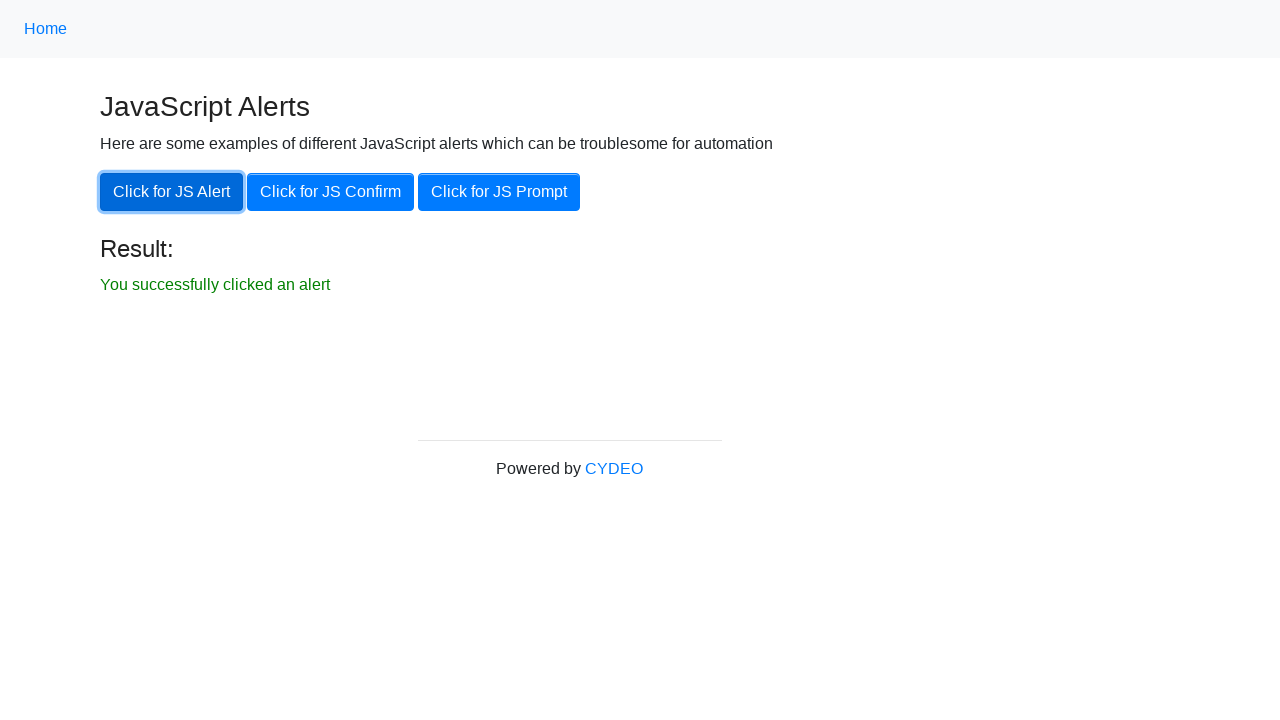

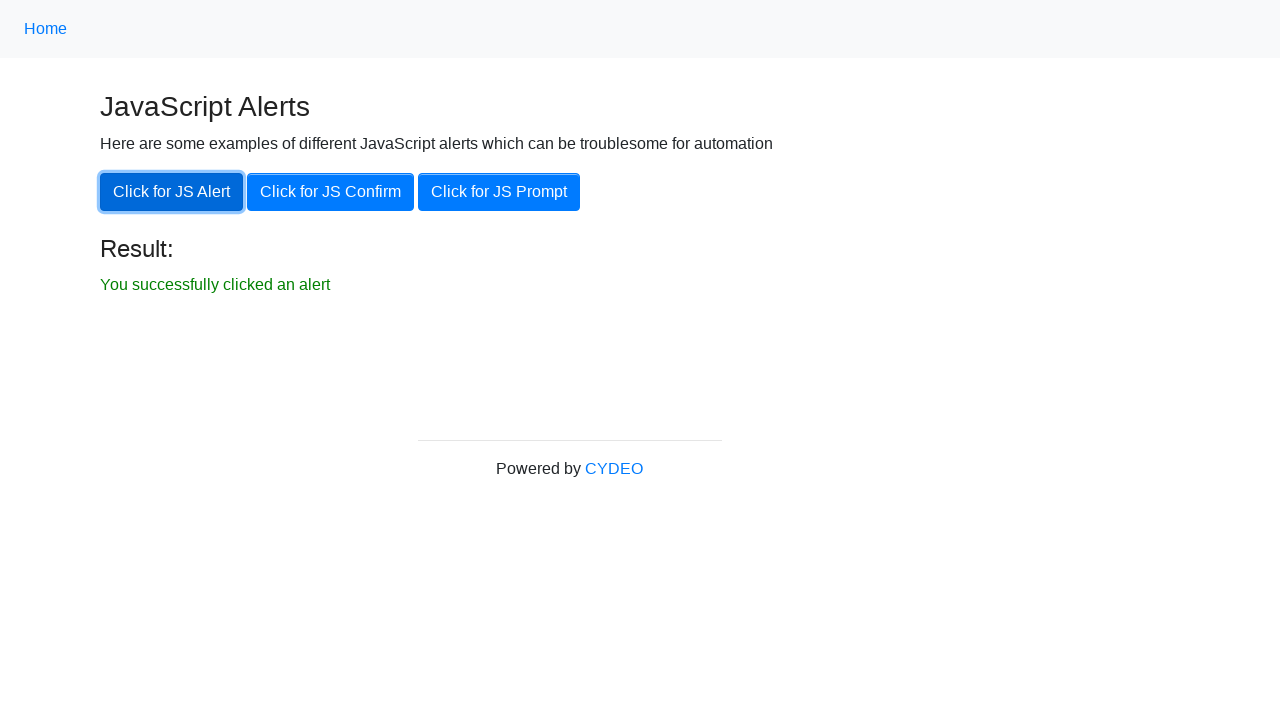